Tests adding elements dynamically by clicking Add Element button multiple times

Starting URL: http://the-internet.herokuapp.com/add_remove_elements/

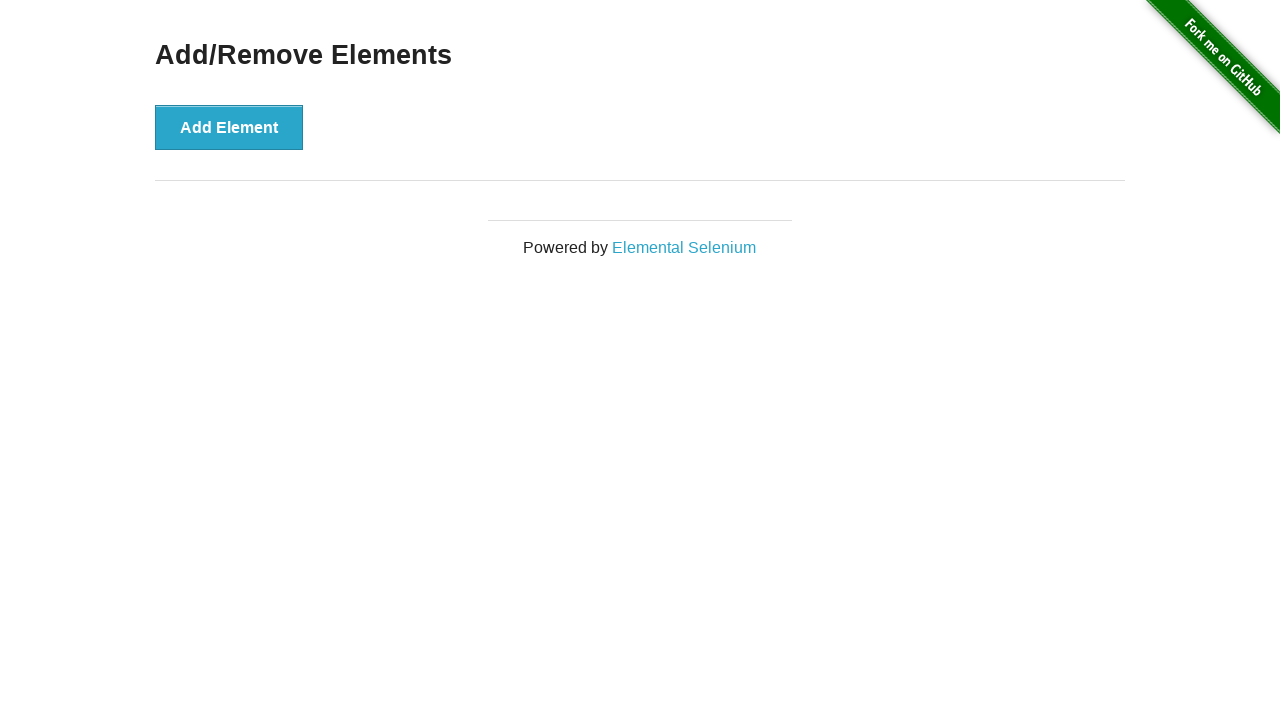

Clicked Add Element button (iteration 1) at (229, 127) on button[onclick='addElement()']
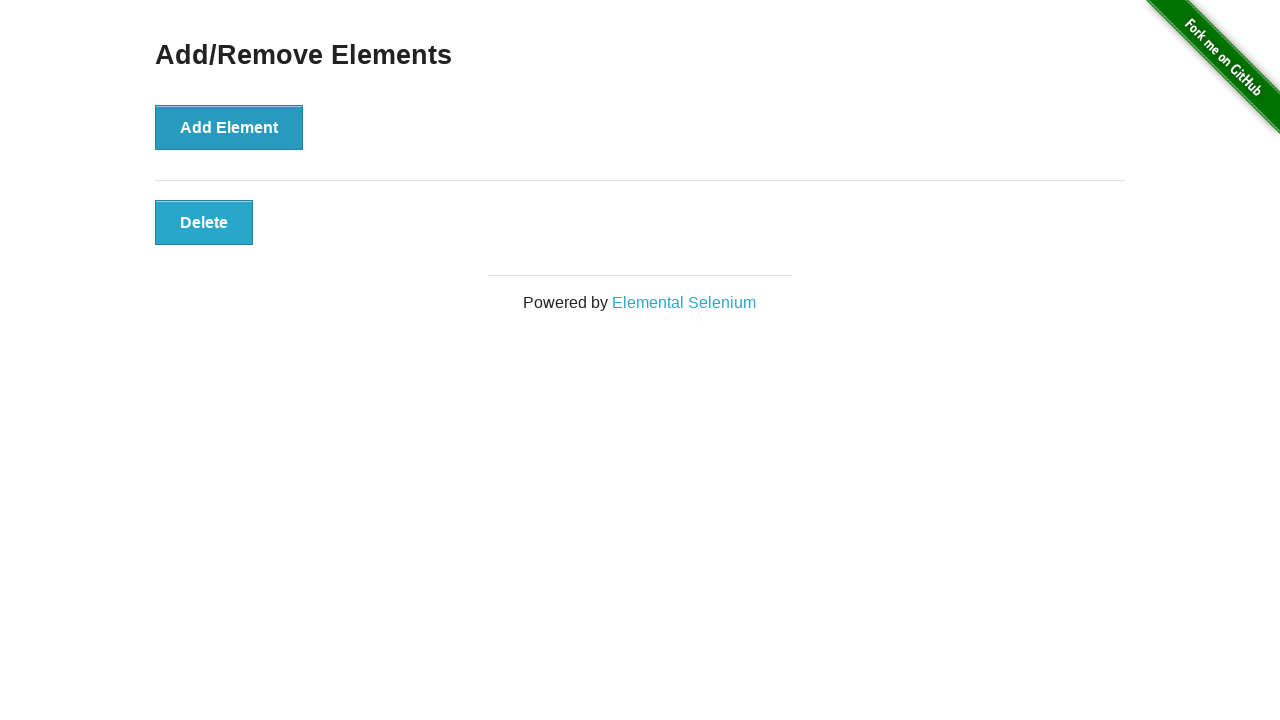

Clicked Add Element button (iteration 2) at (229, 127) on button[onclick='addElement()']
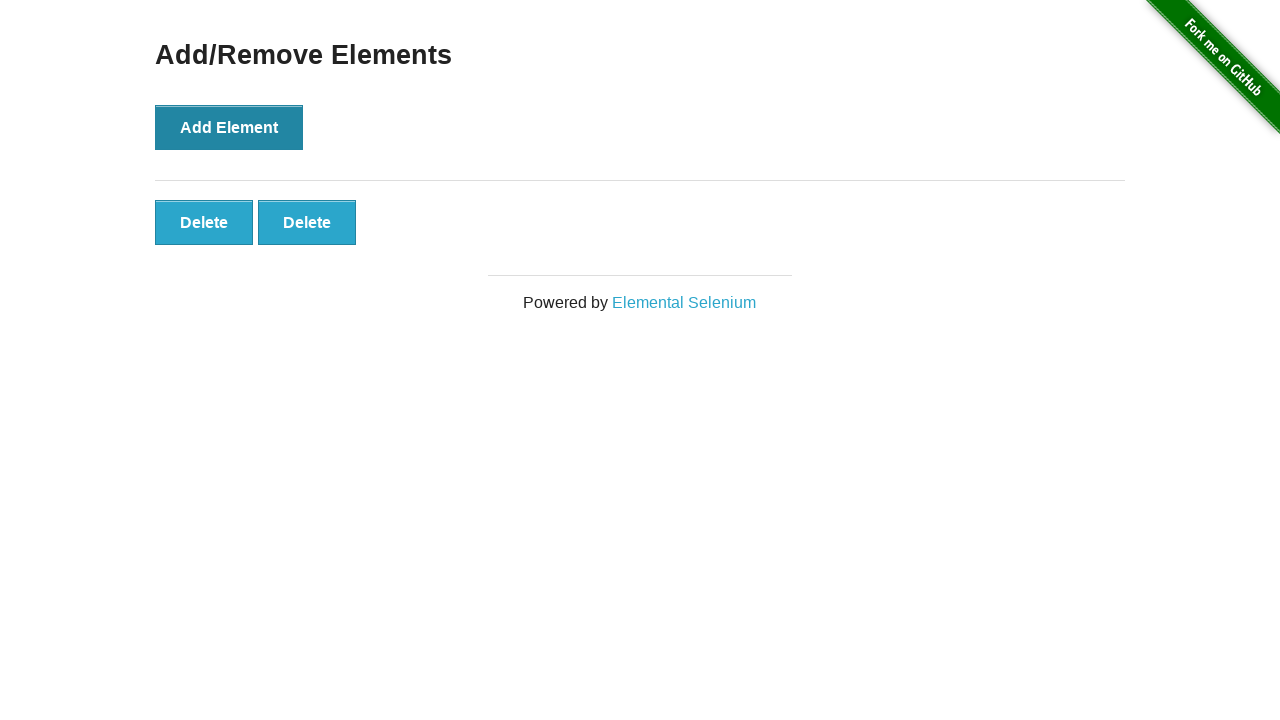

Clicked Add Element button (iteration 3) at (229, 127) on button[onclick='addElement()']
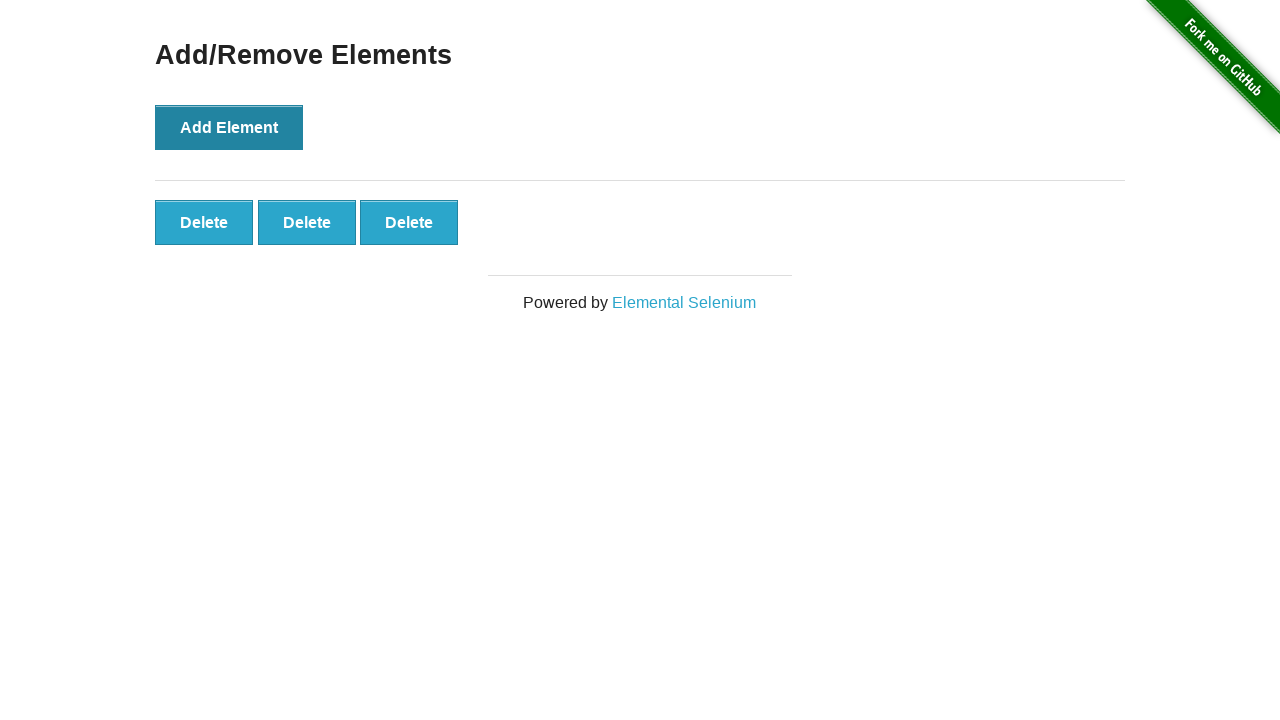

Clicked Add Element button (iteration 4) at (229, 127) on button[onclick='addElement()']
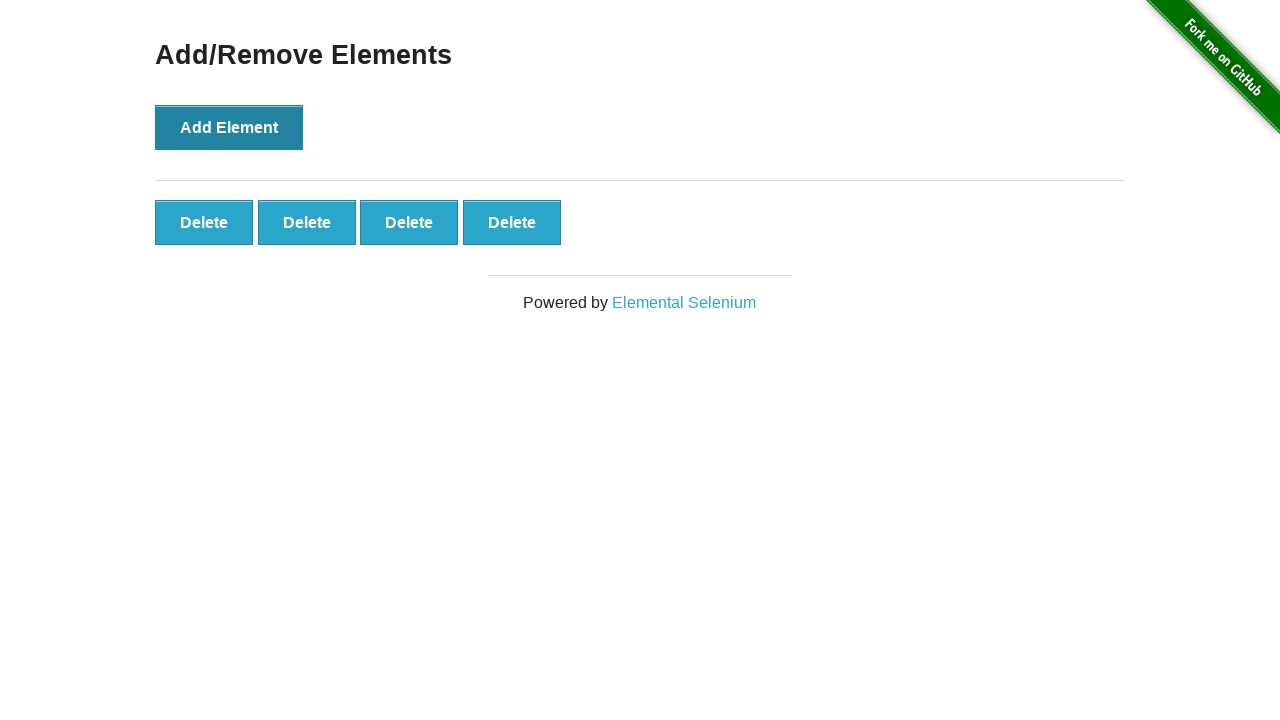

Clicked Add Element button (iteration 5) at (229, 127) on button[onclick='addElement()']
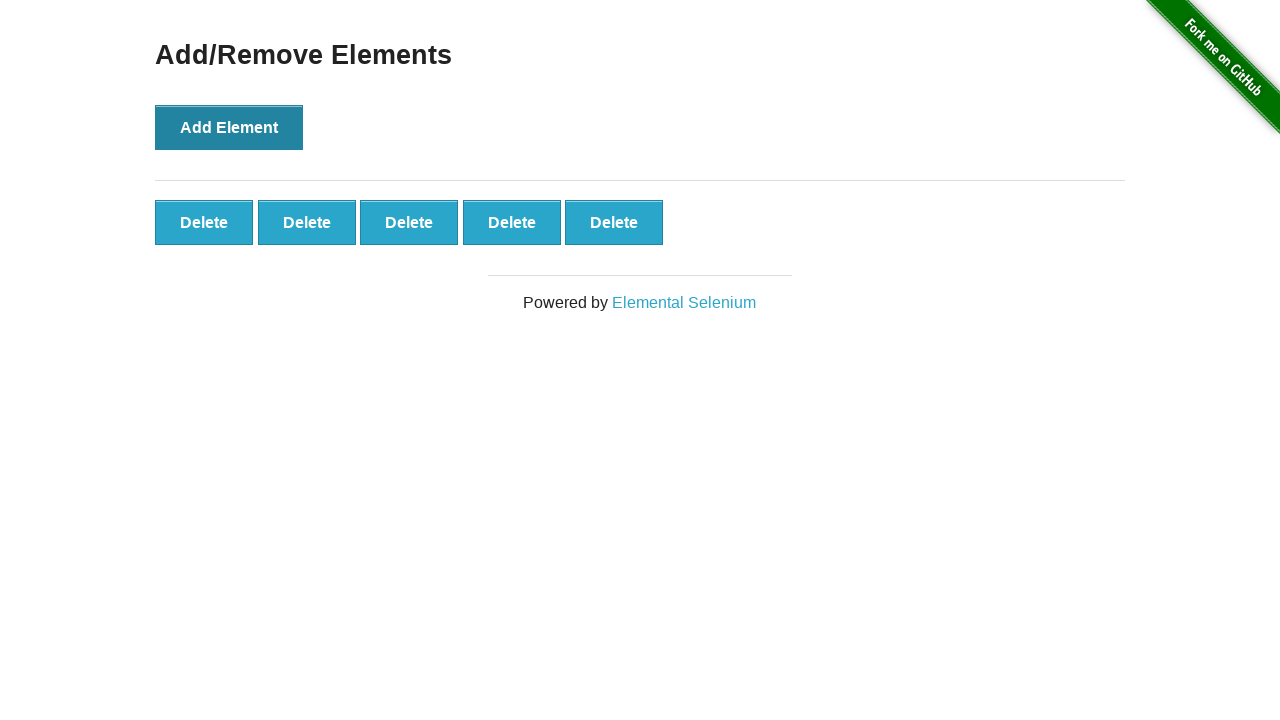

Clicked Add Element button (iteration 6) at (229, 127) on button[onclick='addElement()']
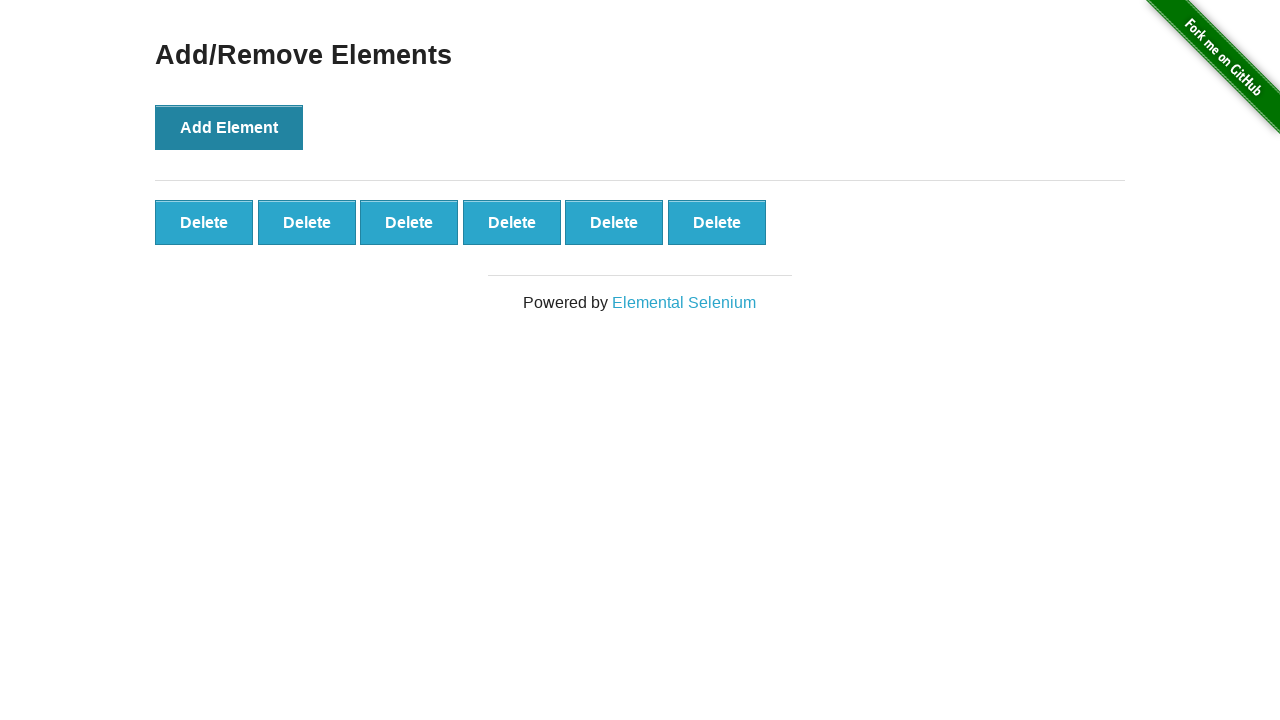

Verified delete buttons are present by waiting for .added-manually selector
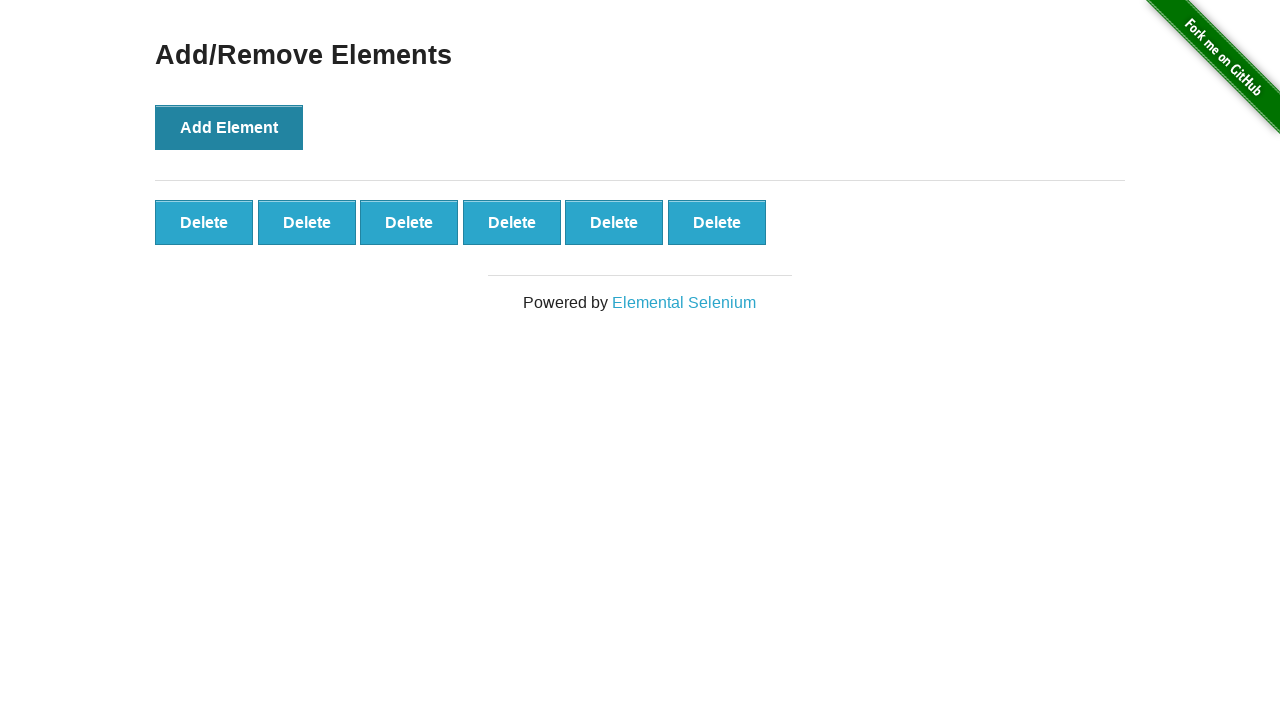

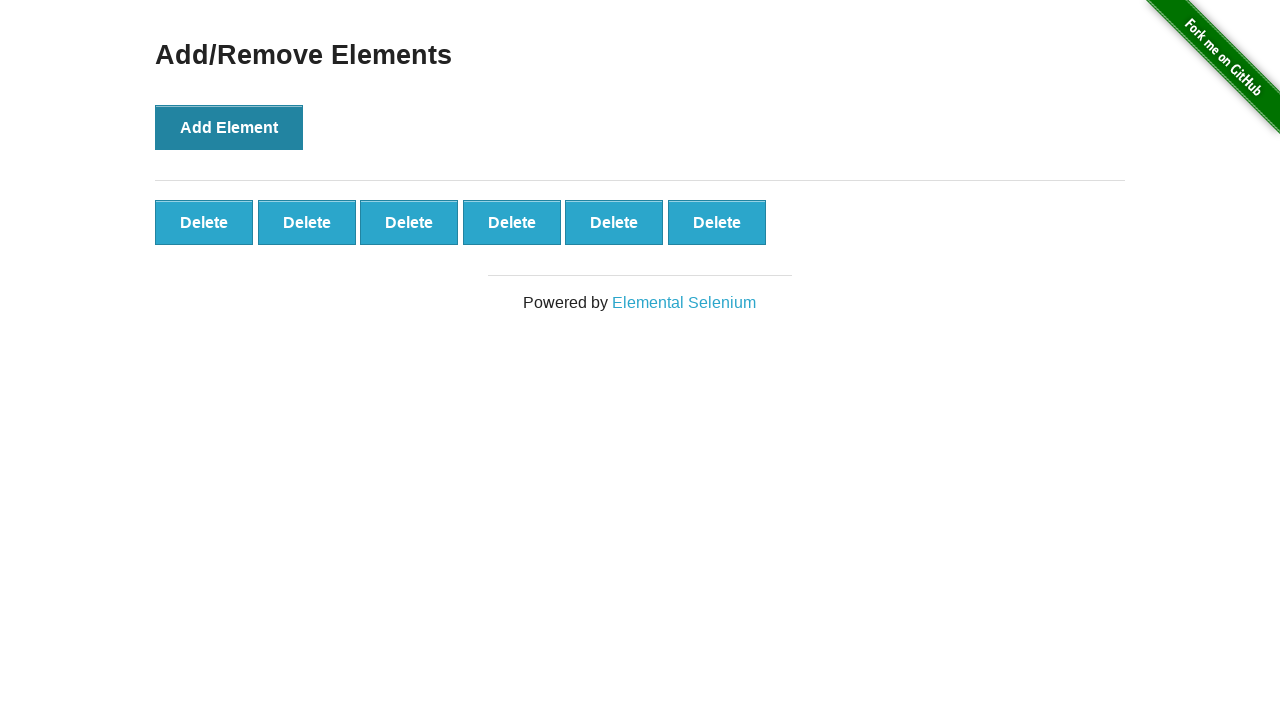